Tests the complete flight booking flow on BlazeDemo by selecting origin and destination cities, finding flights, selecting a flight, filling payment details, and completing the purchase.

Starting URL: https://www.blazedemo.com

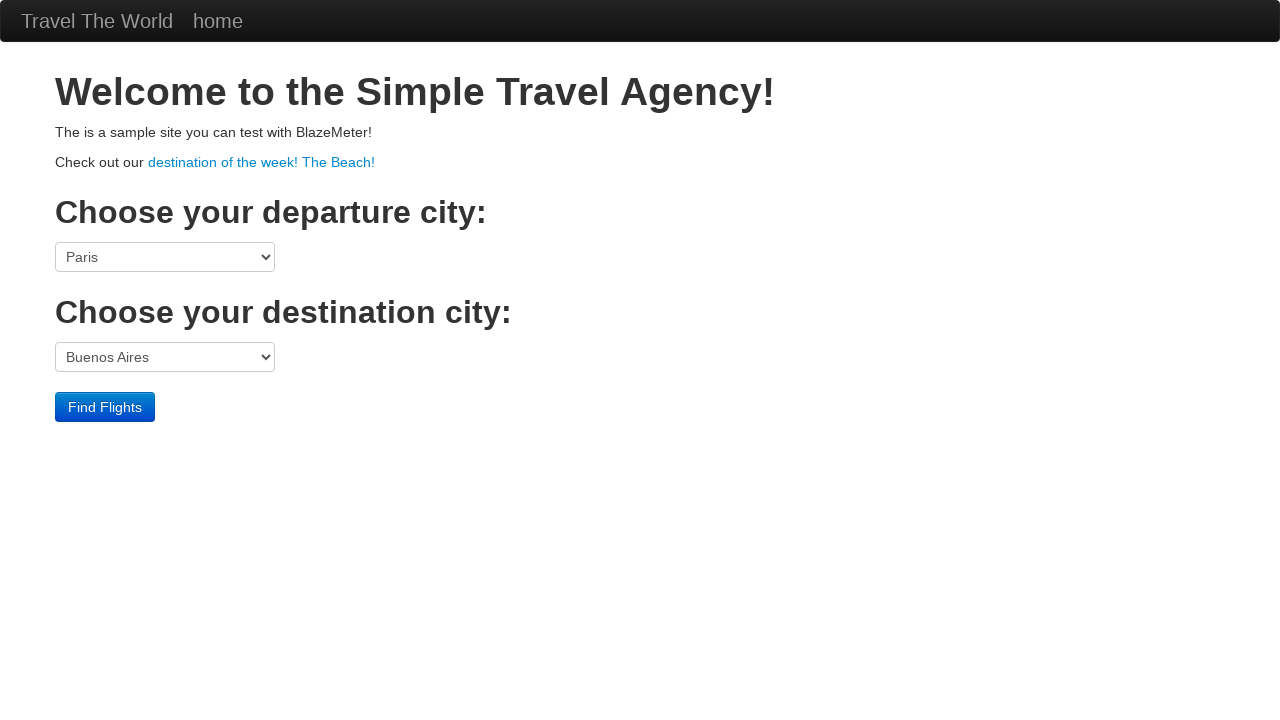

Selected origin city 'São Paolo' from dropdown on select[name='fromPort']
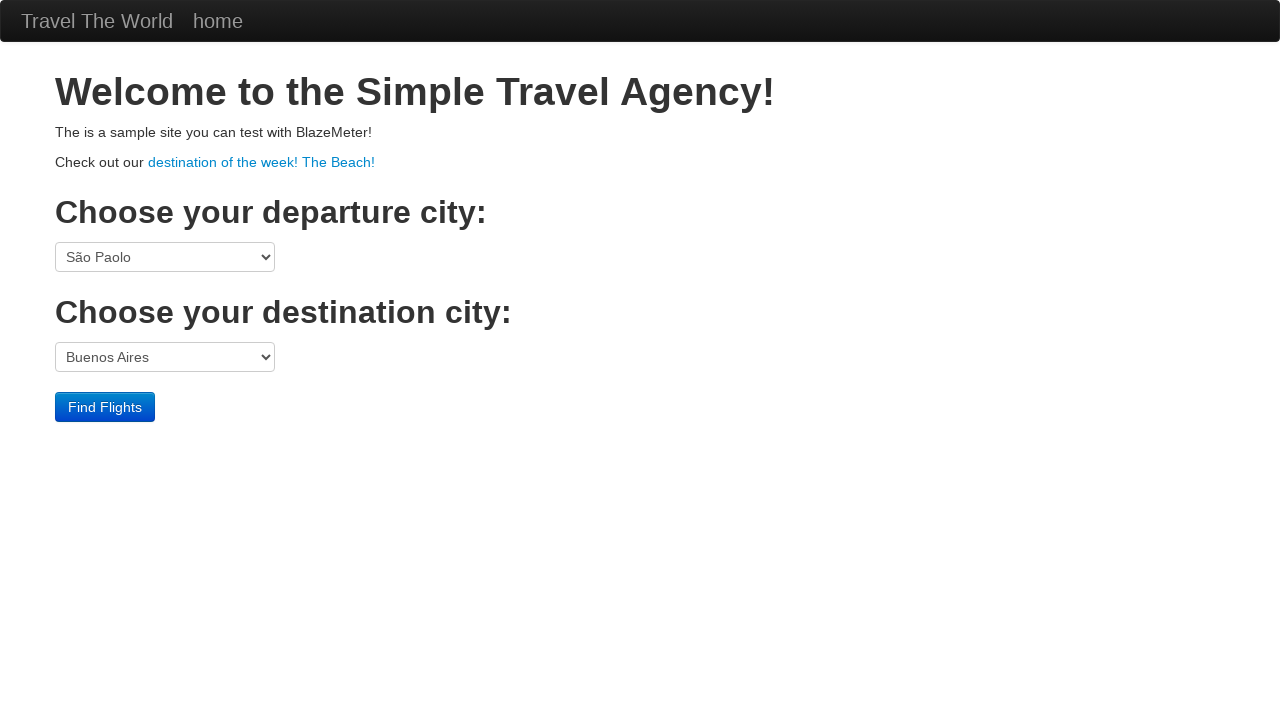

Selected destination city 'Rome' from dropdown on select[name='toPort']
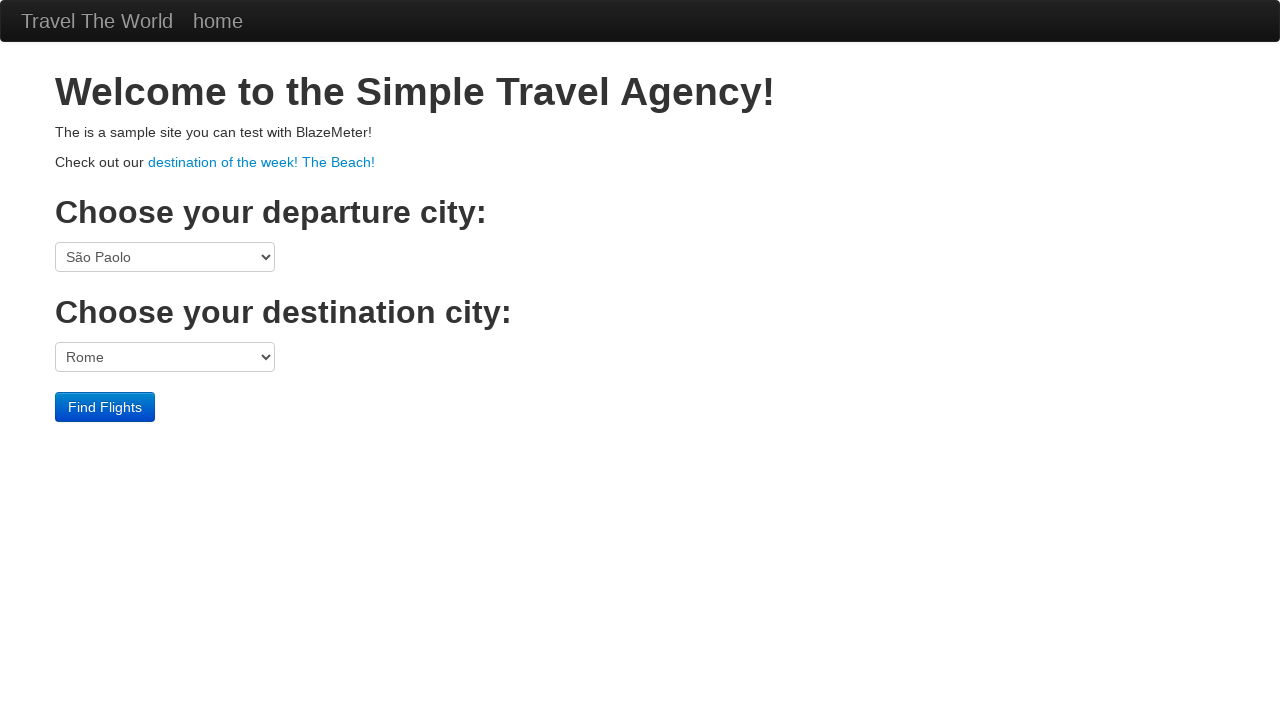

Clicked 'Find Flights' button at (105, 407) on input.btn.btn-primary
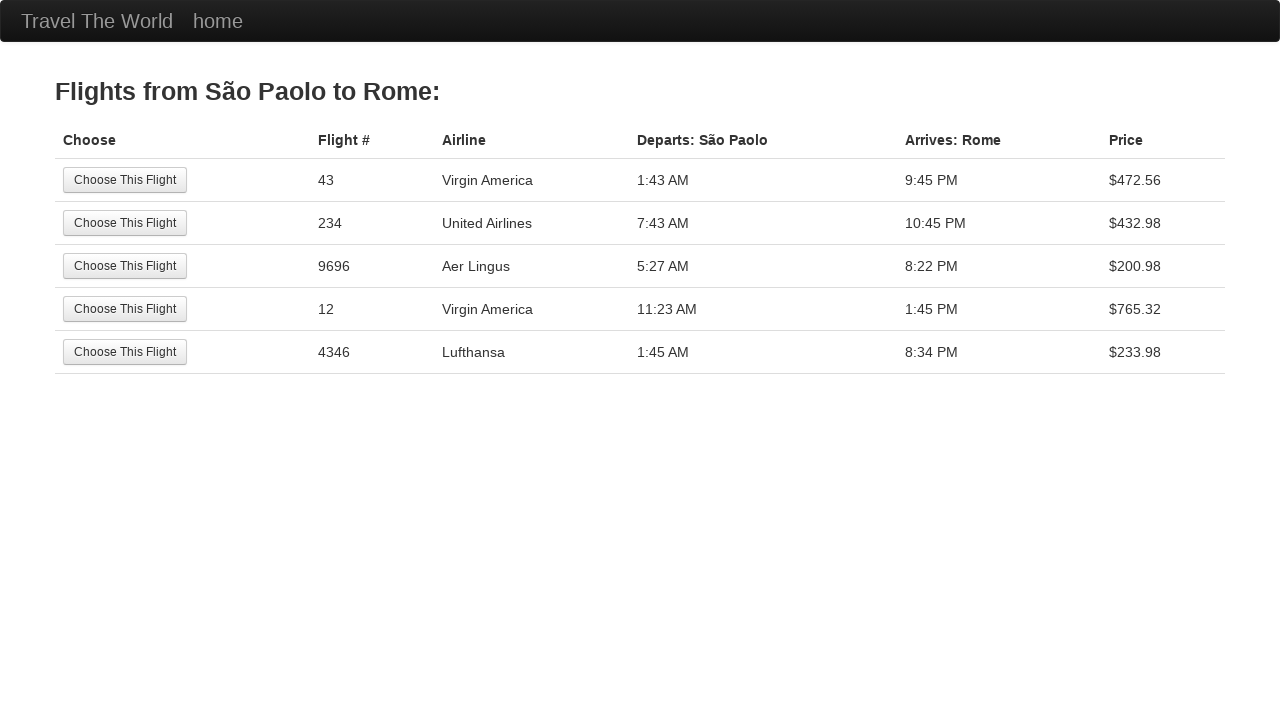

Flight selection page loaded (h3 selector found)
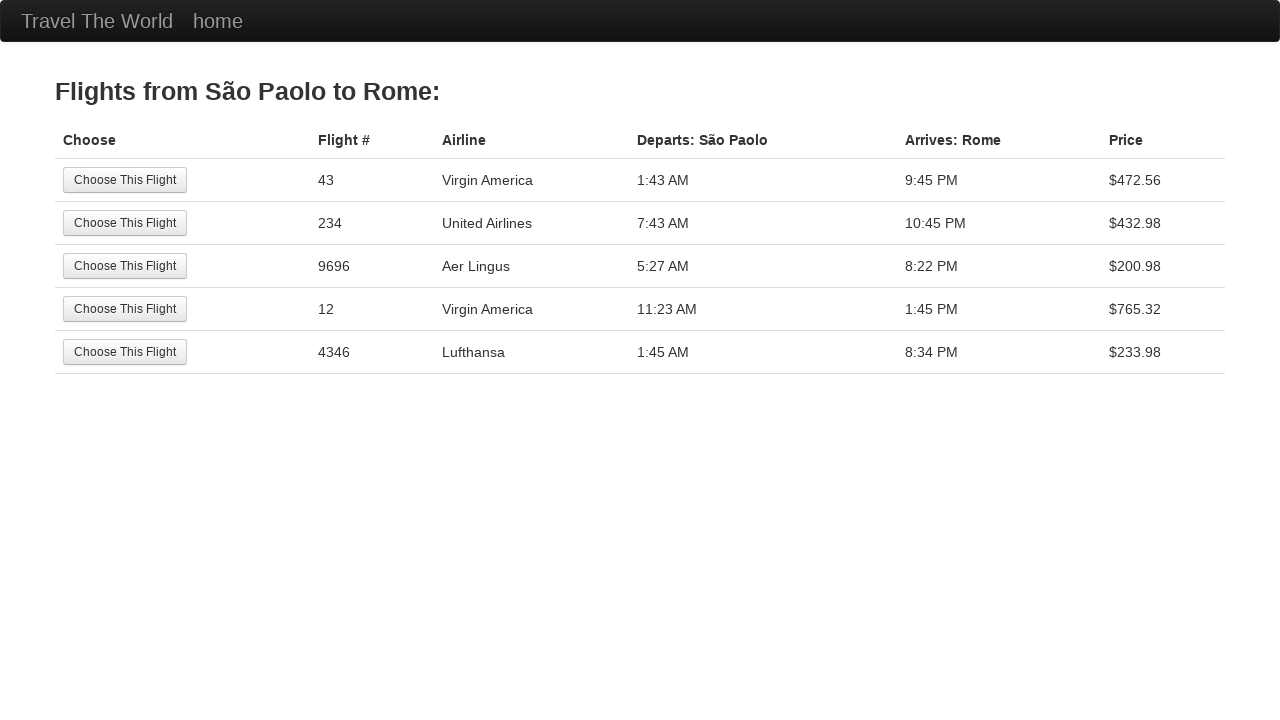

Verified page title contains 'Flights from São Paolo to Rome:'
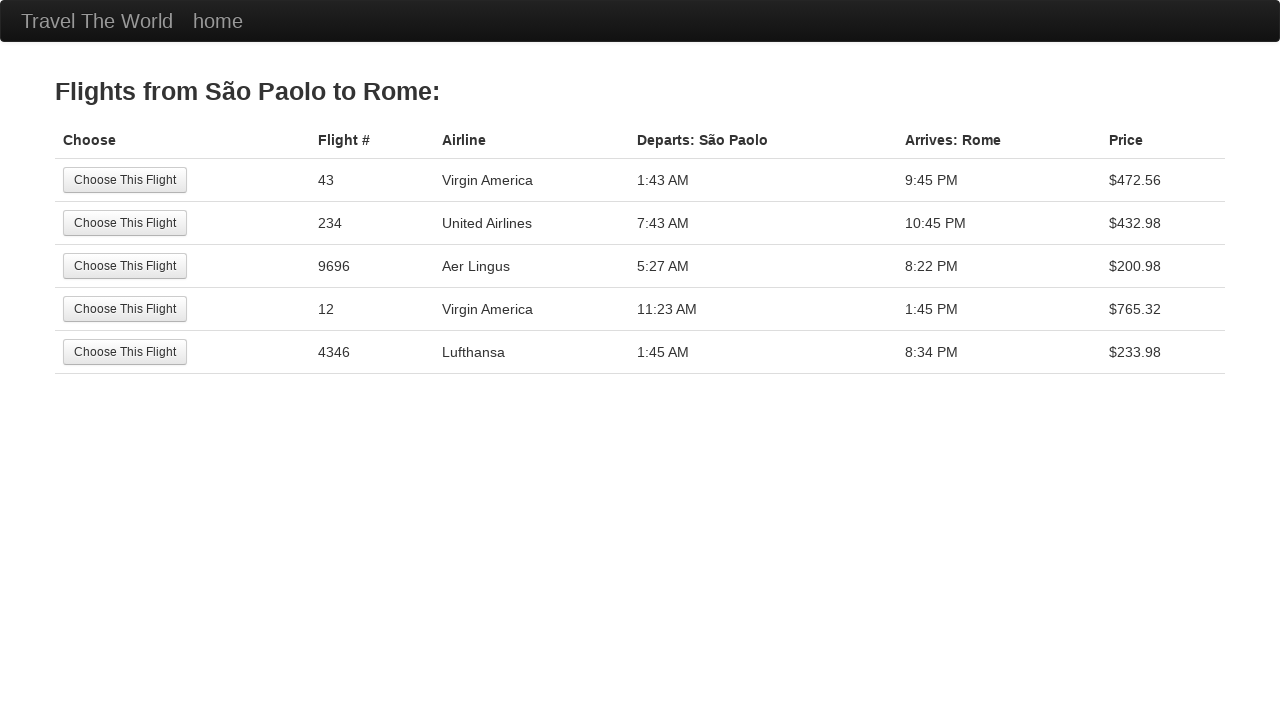

Clicked the first flight to select it at (125, 180) on input.btn.btn-small
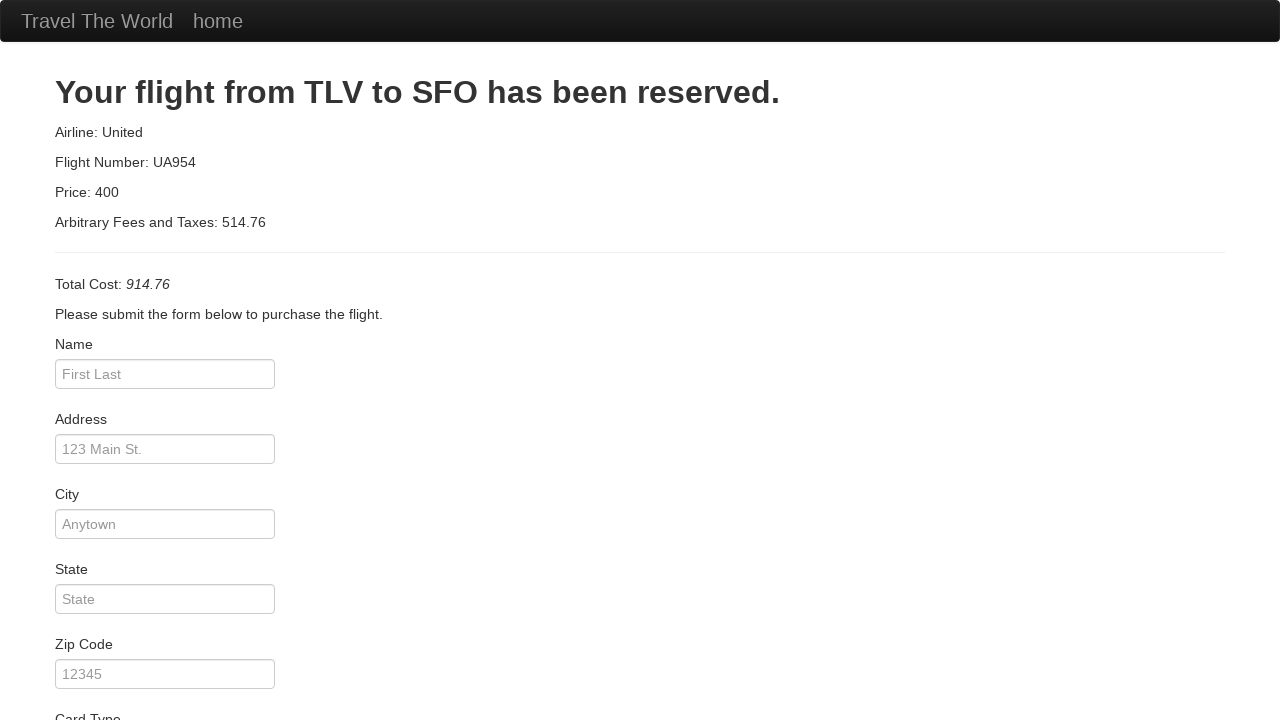

Payment page loaded (name input field found)
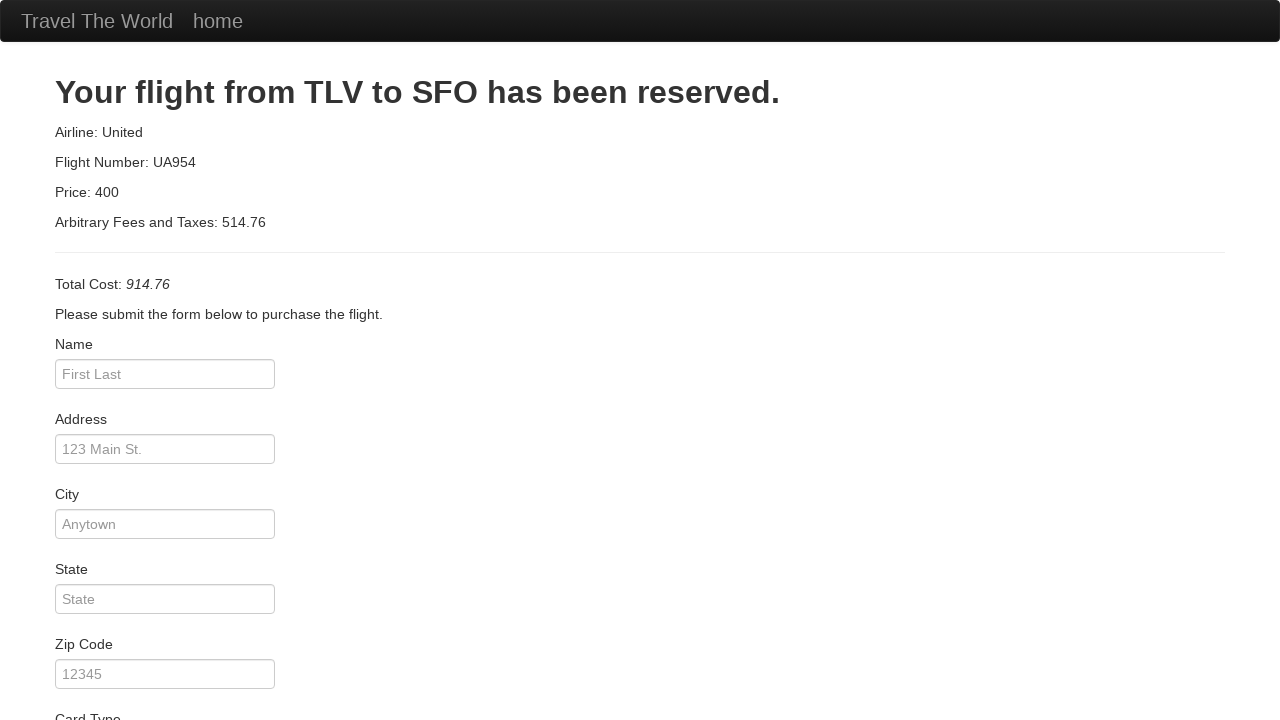

Filled passenger name field with 'James Bond' on #inputName
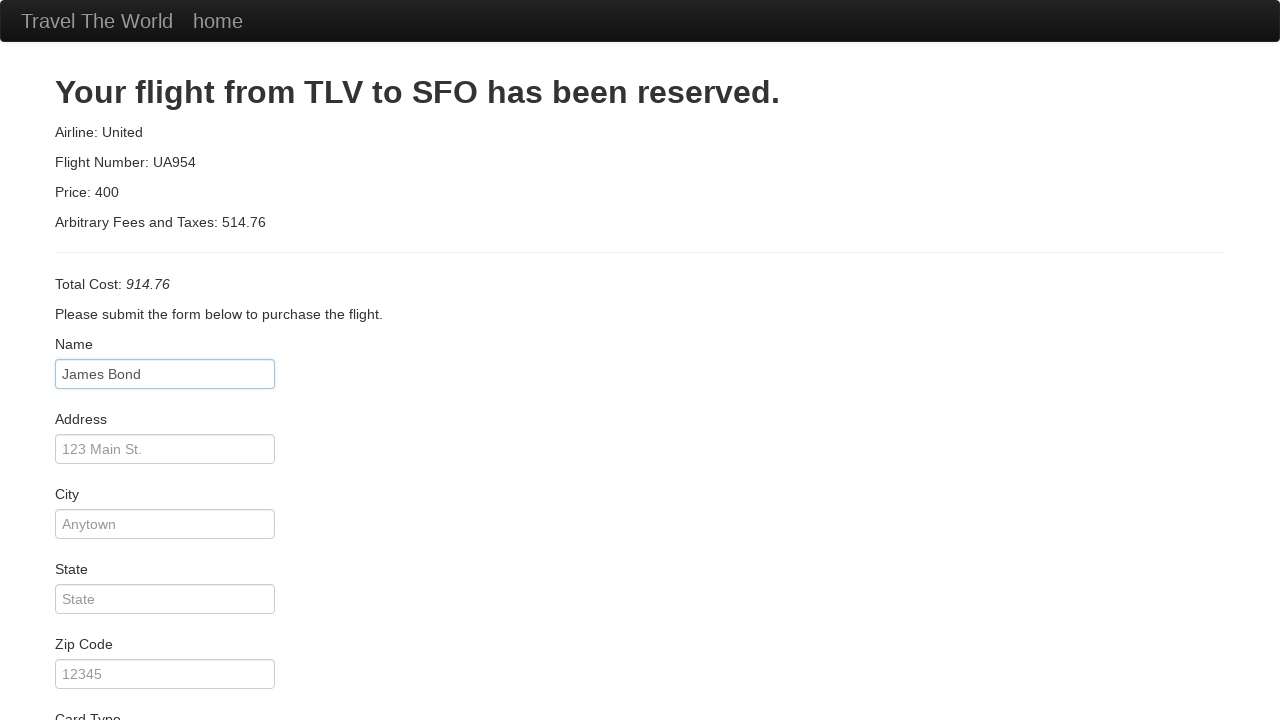

Clicked 'Purchase Flight' button to complete booking at (118, 685) on input.btn.btn-primary
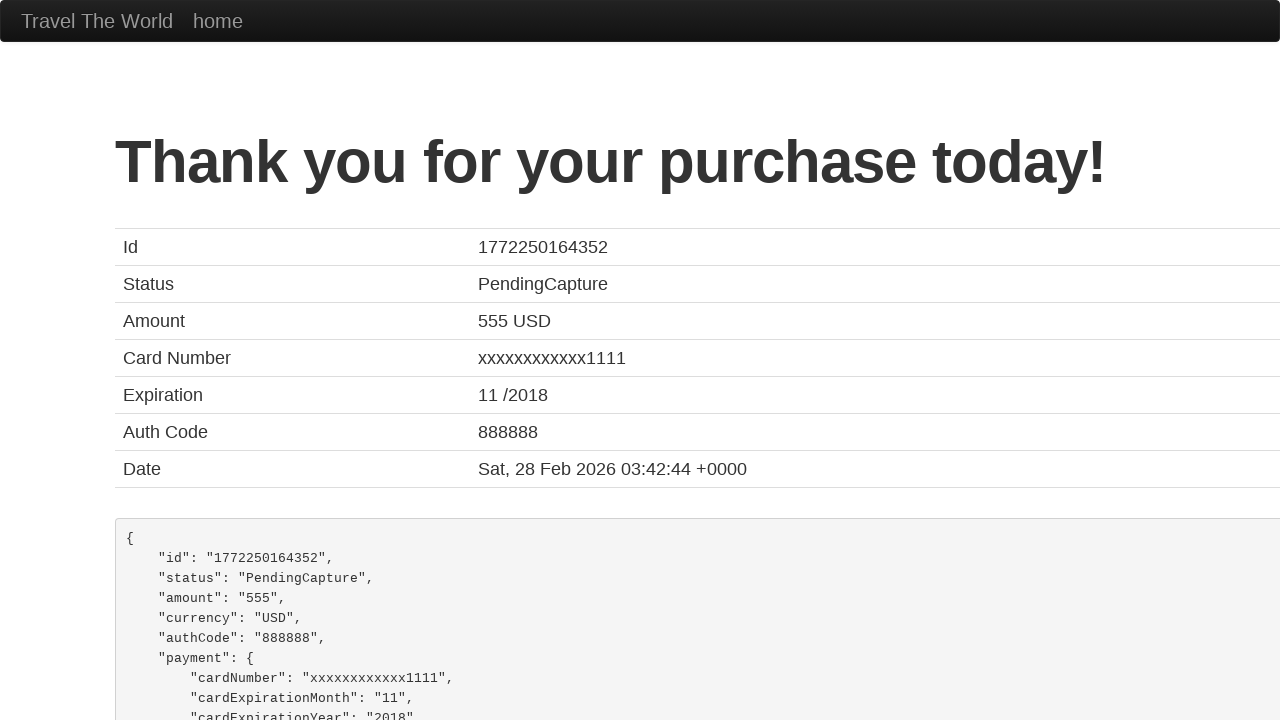

Confirmation page loaded (h1 selector found)
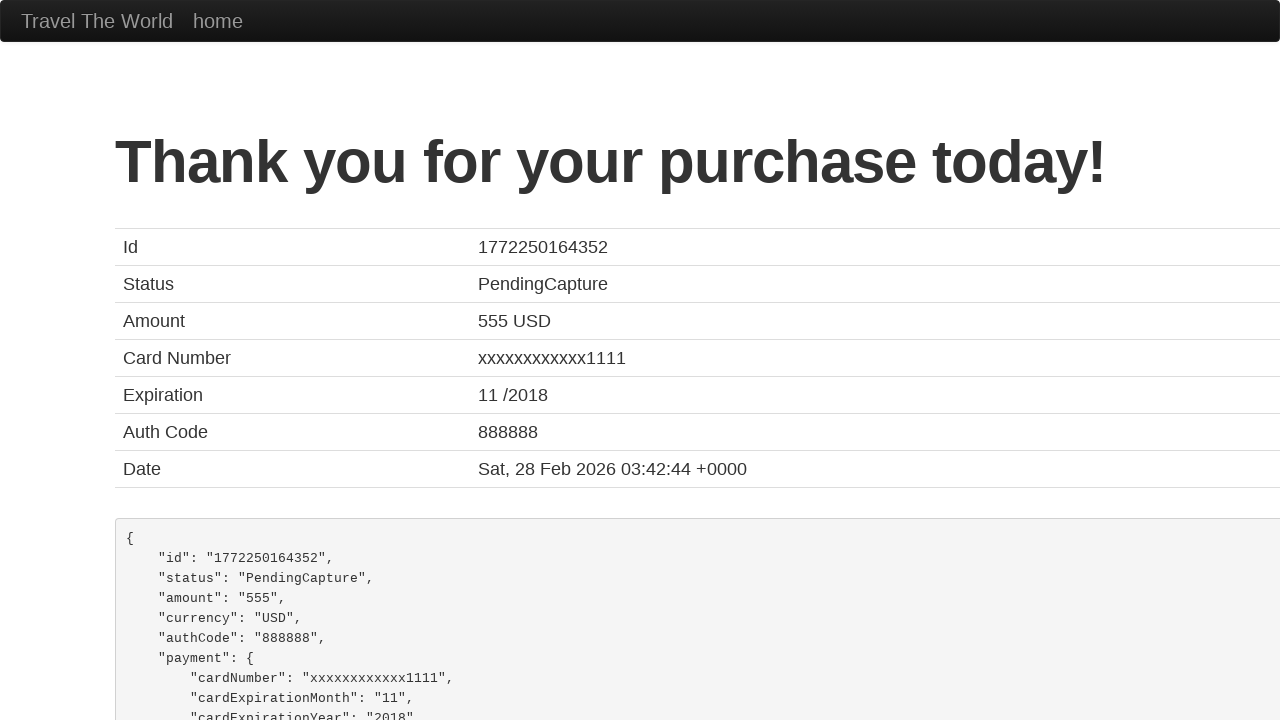

Verified confirmation message: 'Thank you for your purchase today!'
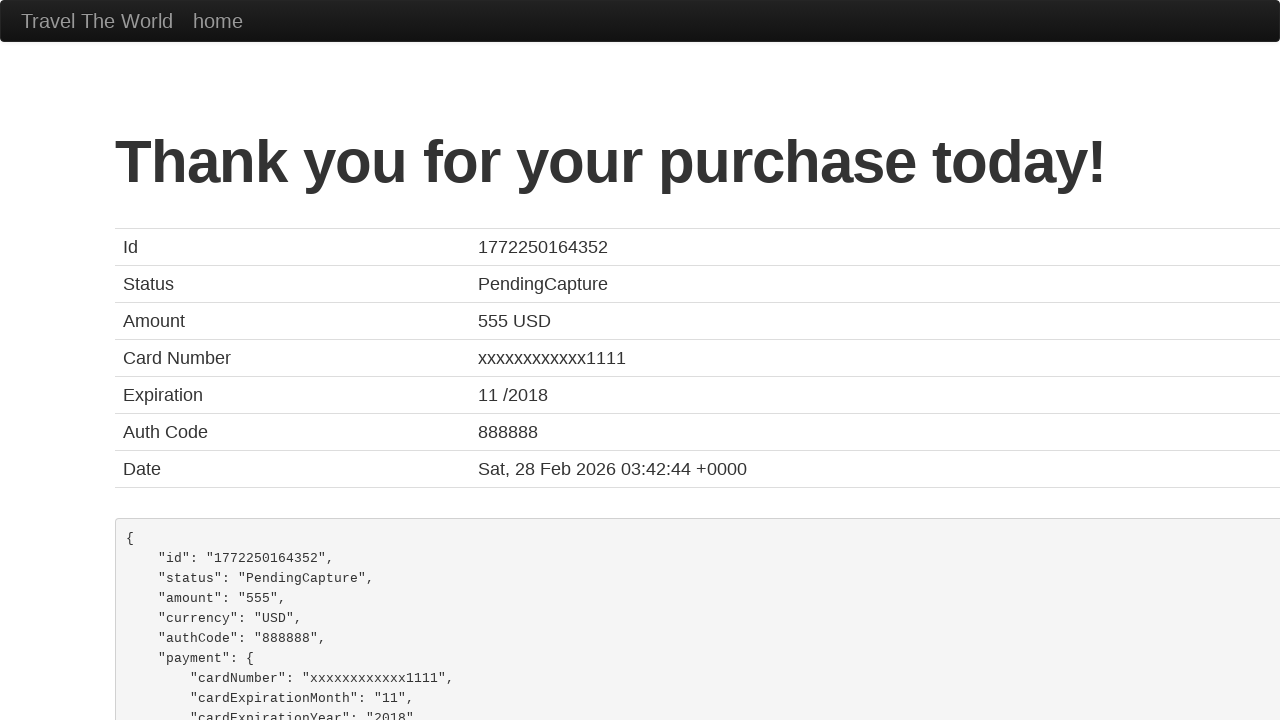

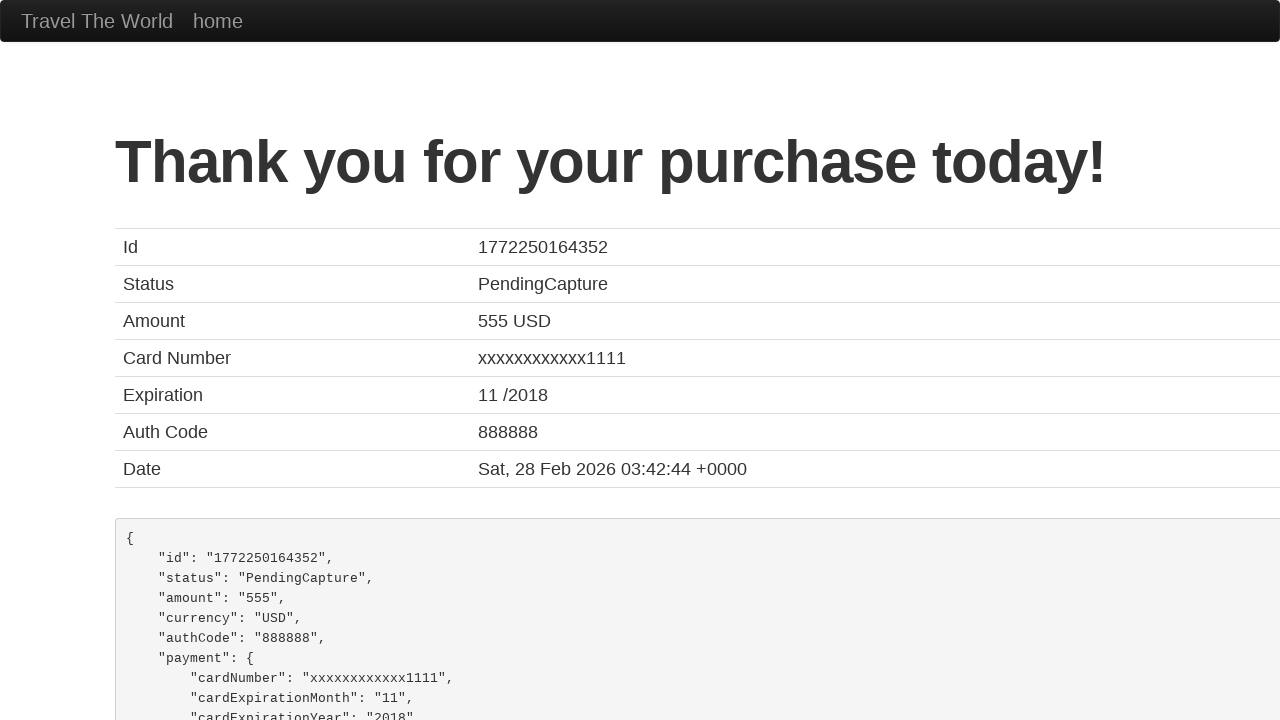